Tests the search/filter functionality on a vegetable shopping site by entering "Rice" in the search field and verifying that the filtered results display correctly.

Starting URL: https://rahulshettyacademy.com/greenkart/#/offers

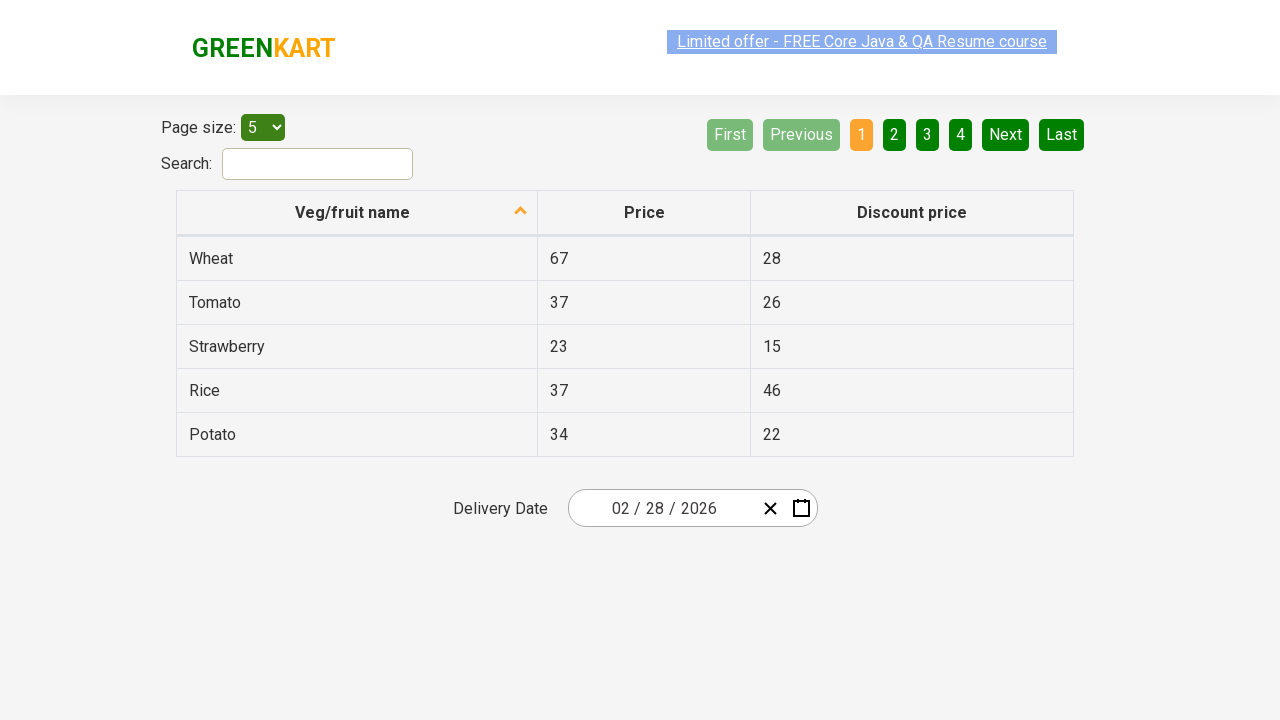

Entered 'Rice' in the search field on #search-field
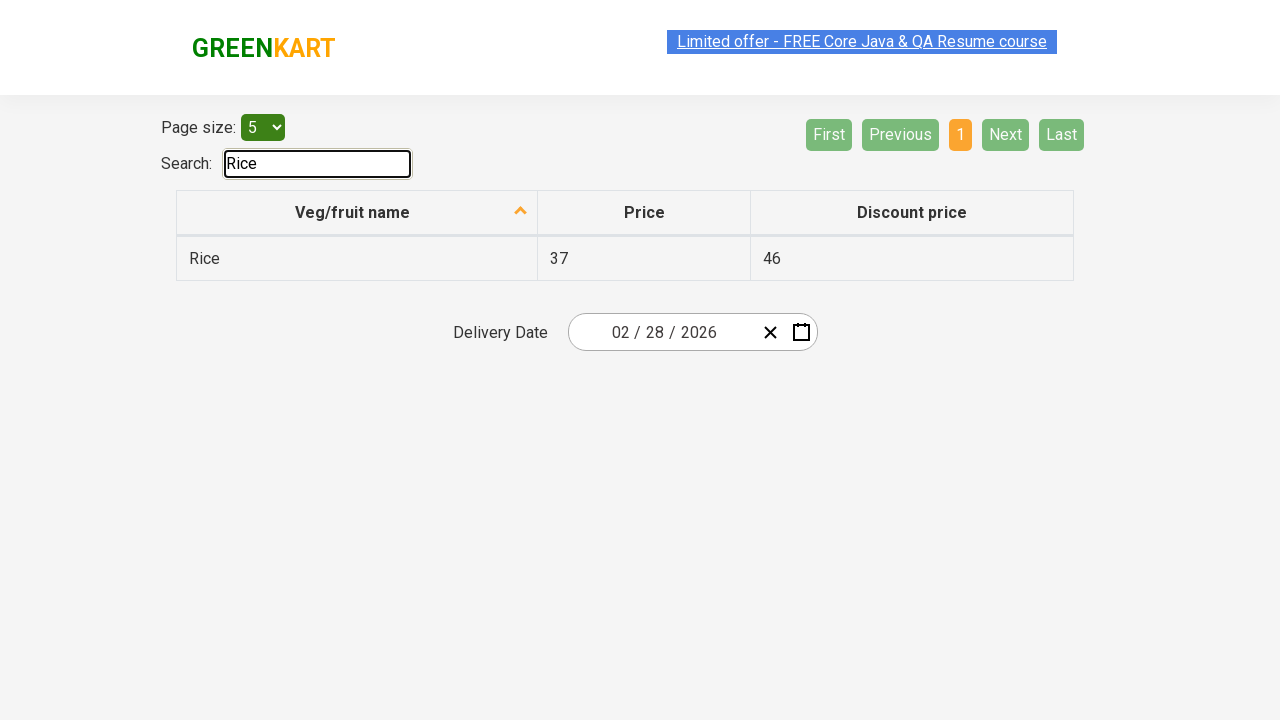

Filtered results table rows loaded
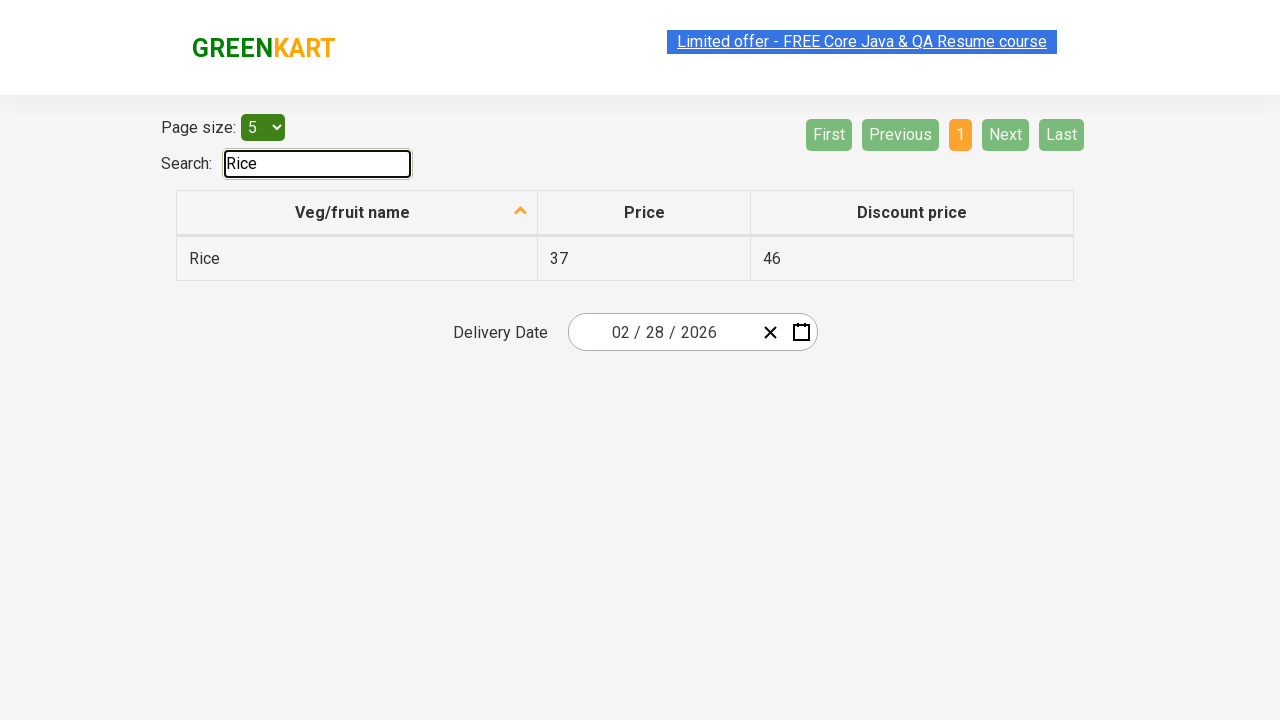

Verified that filtered results contain 'Rice'
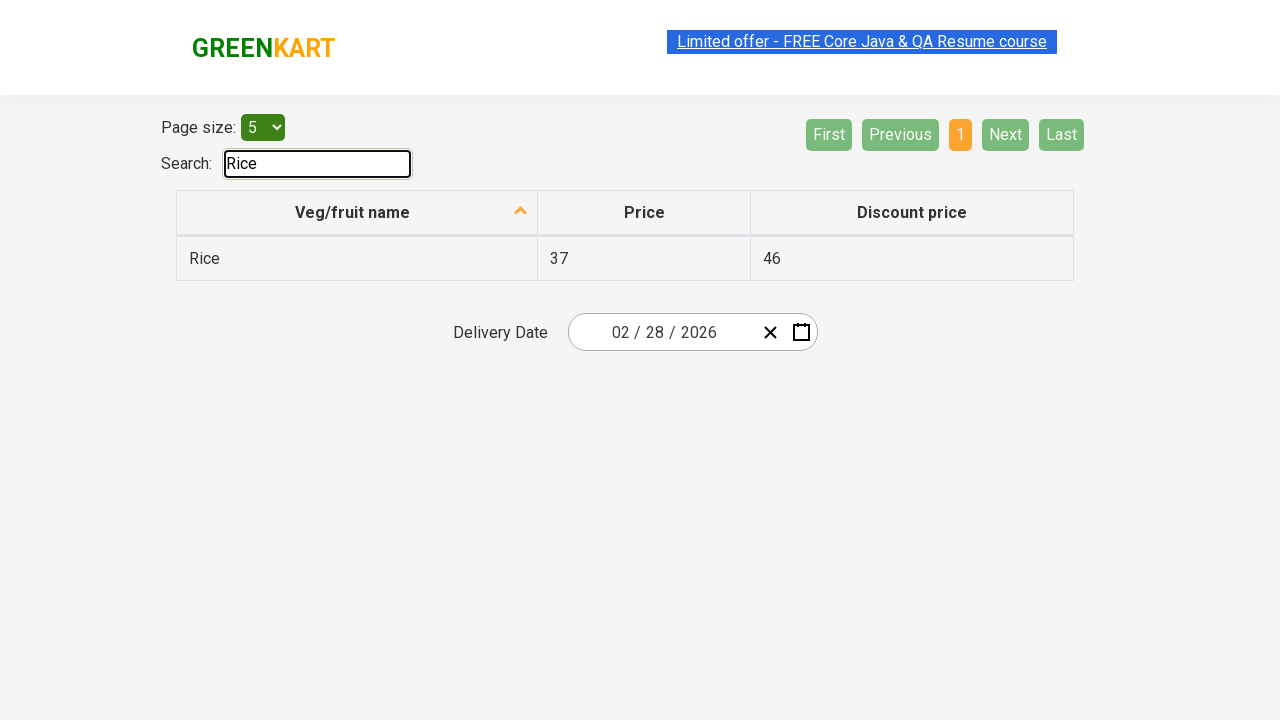

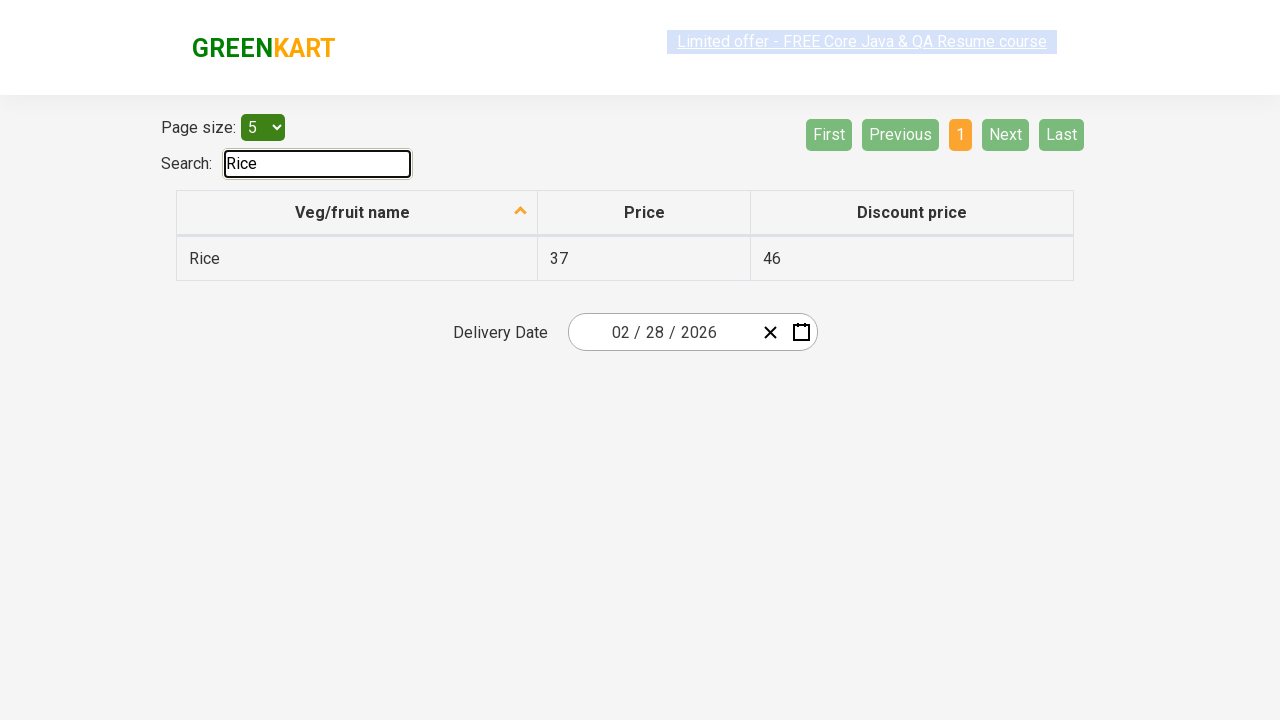